Tests that entering a number too small (below 50) displays an error message

Starting URL: https://kristinek.github.io/site/tasks/enter_a_number

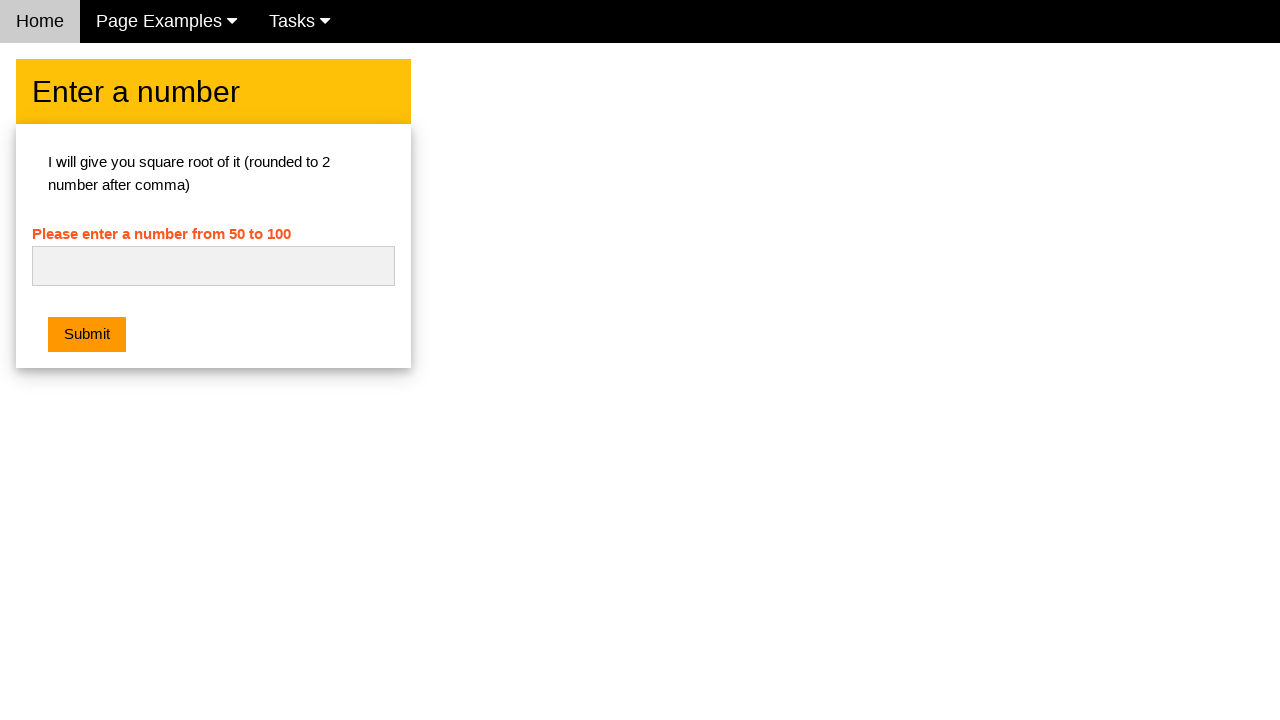

Filled number input field with '1' (below minimum of 50) on #numb
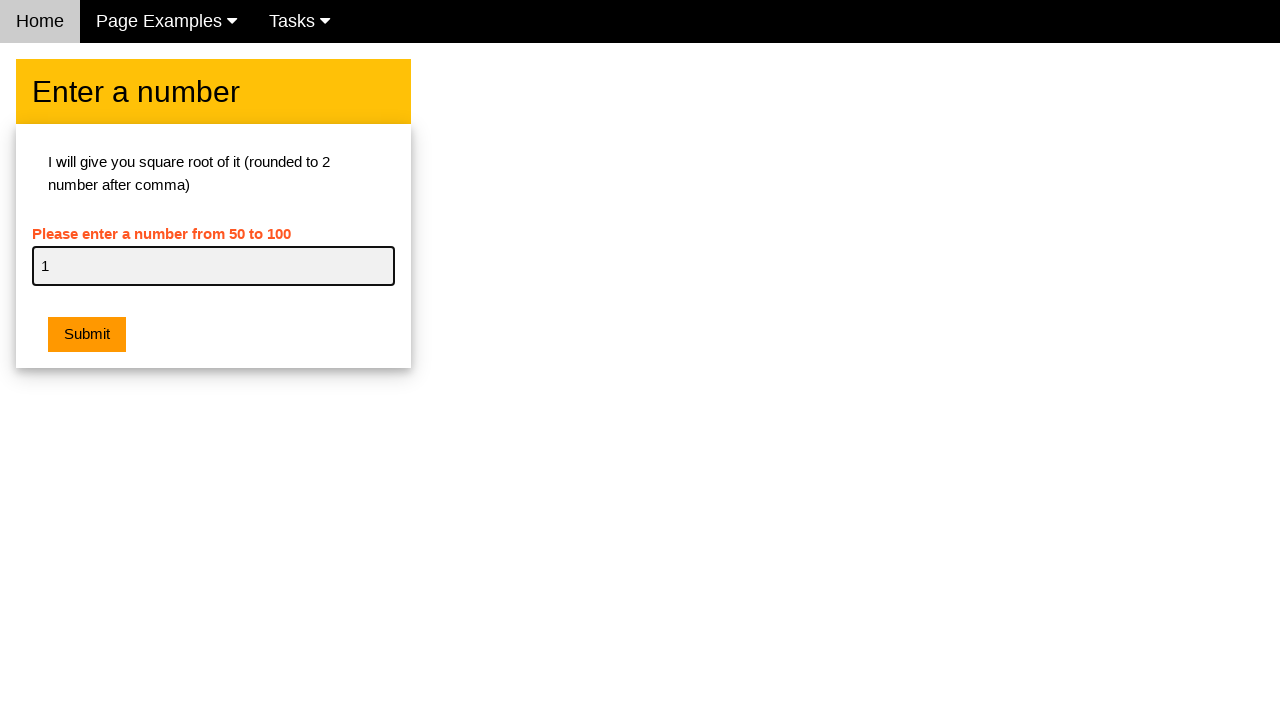

Clicked submit button at (87, 335) on button
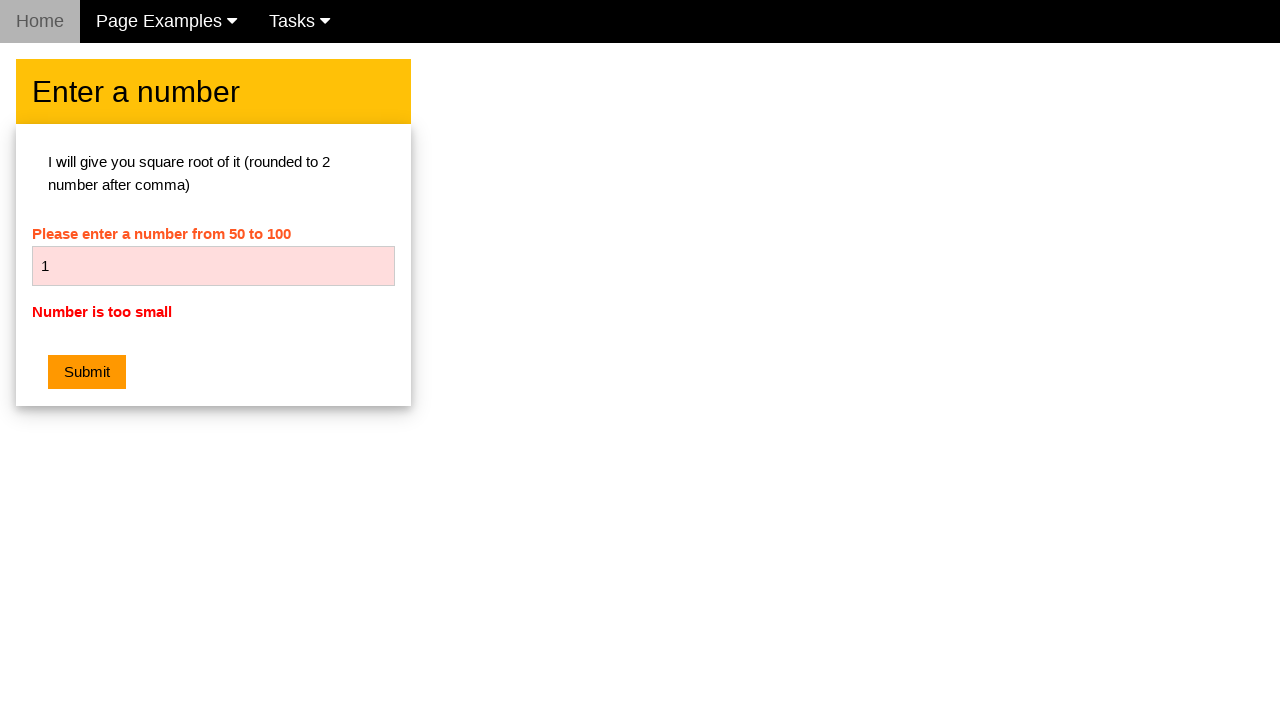

Error message displayed confirming number is too small
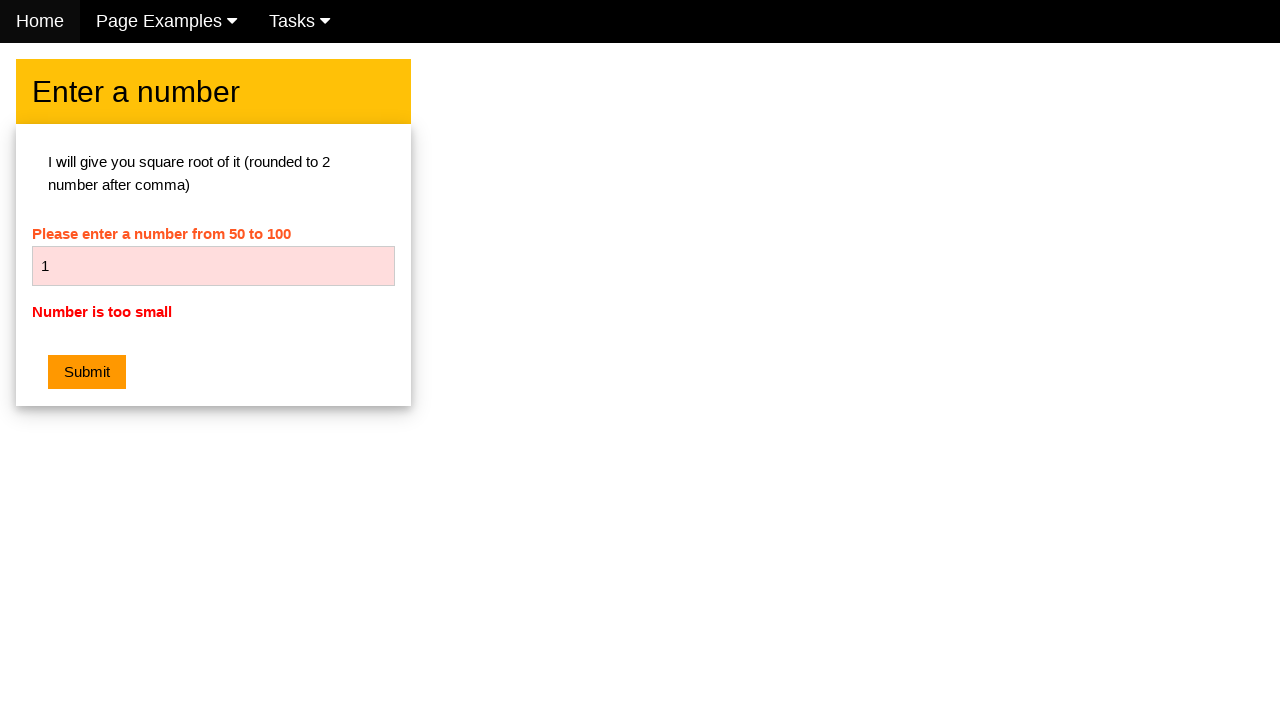

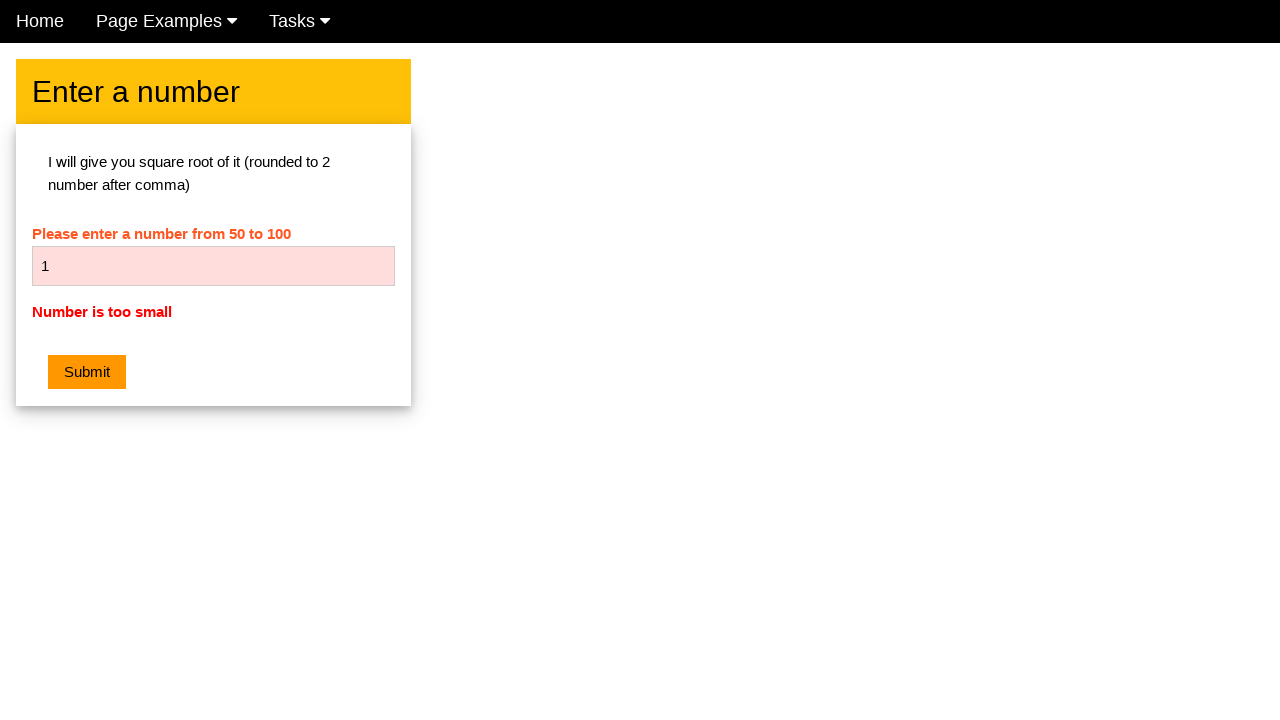